Tests that navigating to the /active URL shows only active (non-completed) todos with the 'active' filter selected.

Starting URL: https://todomvc.com/examples/typescript-angular/#/

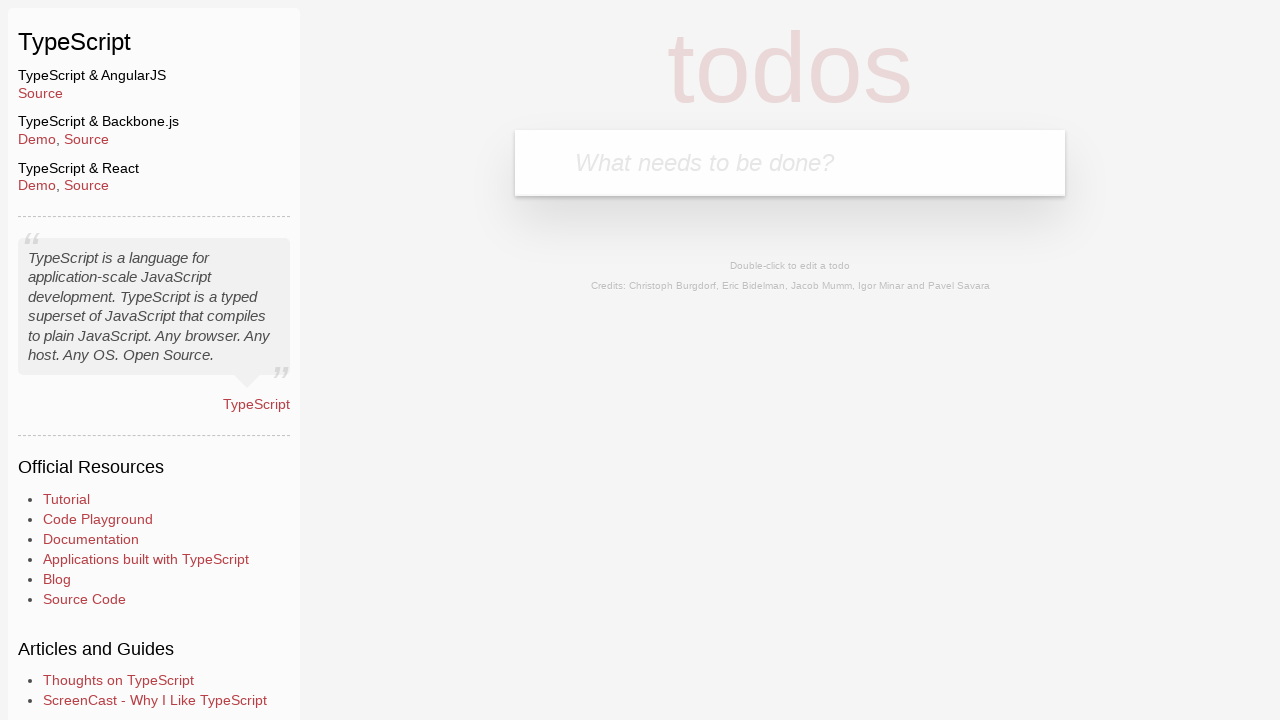

Filled new todo input with 'Example1' on .new-todo
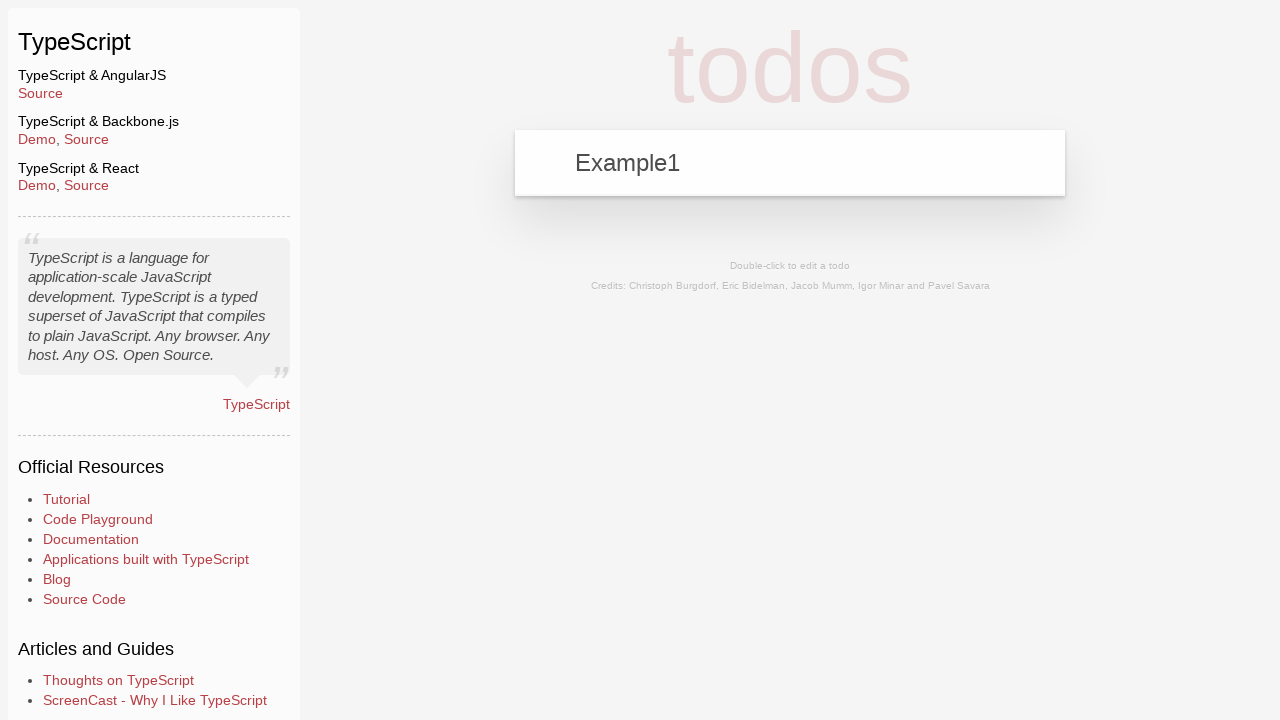

Pressed Enter to add first todo on .new-todo
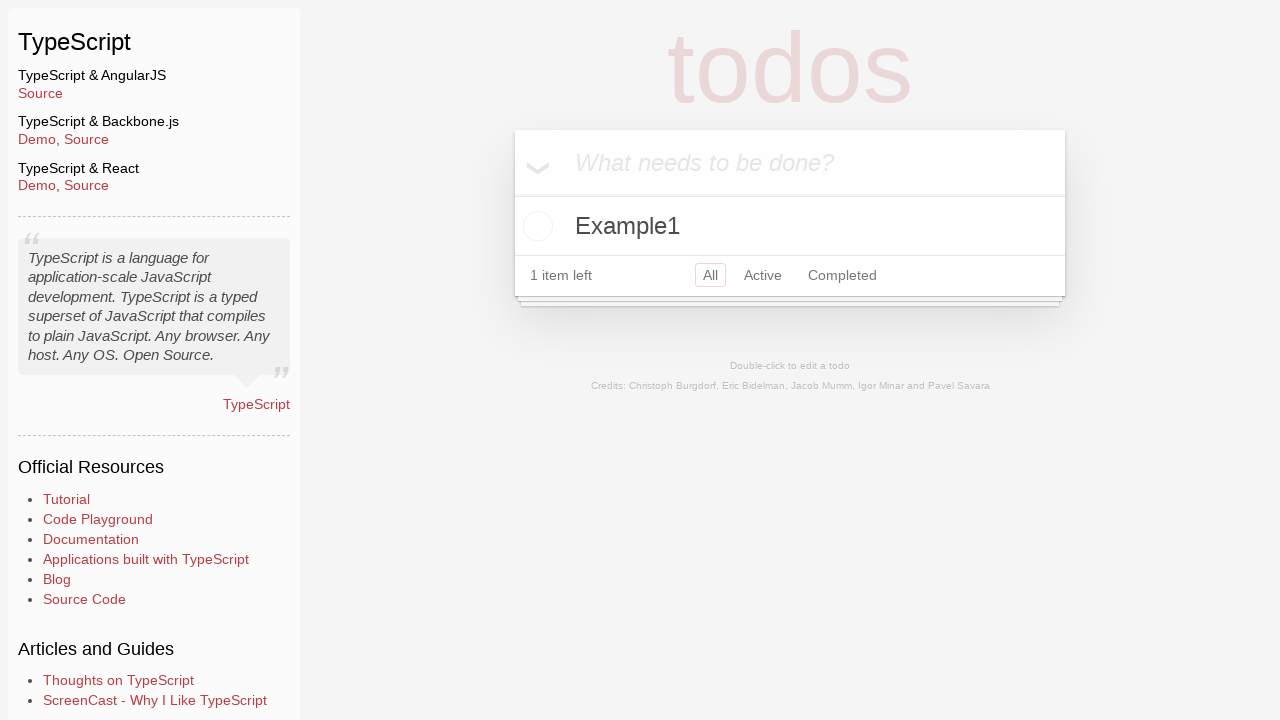

Filled new todo input with 'Example2' on .new-todo
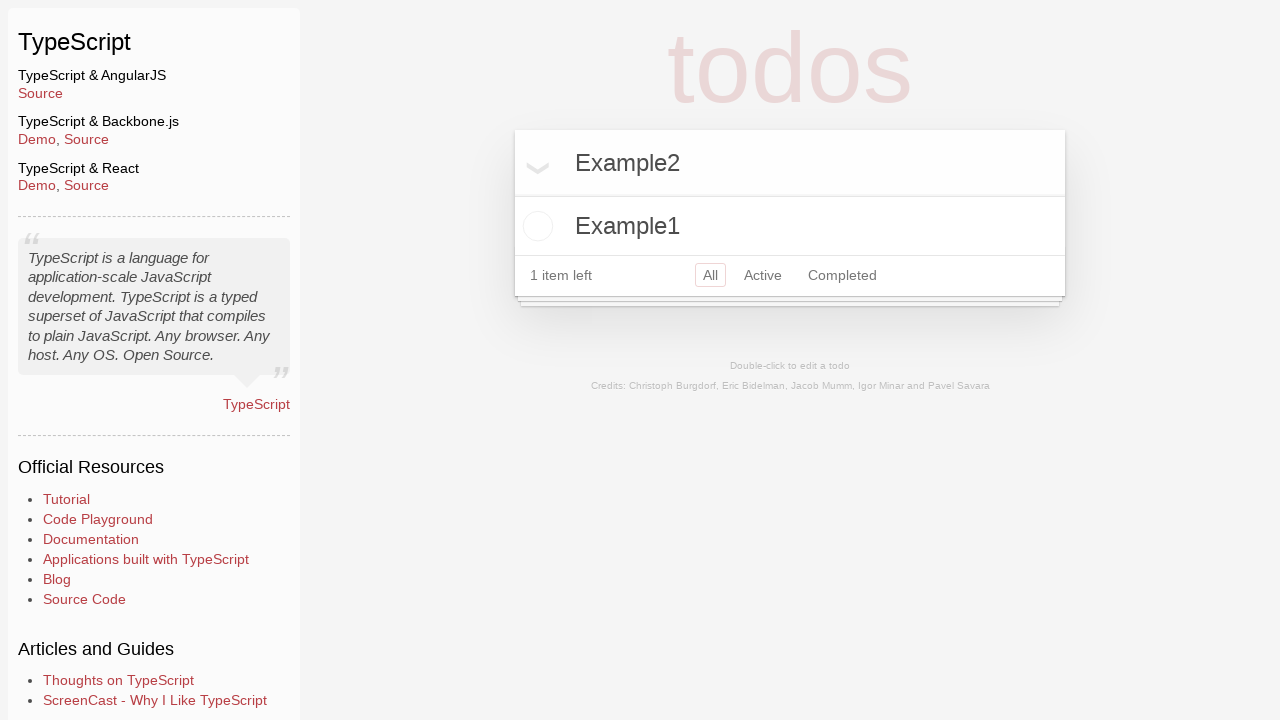

Pressed Enter to add second todo on .new-todo
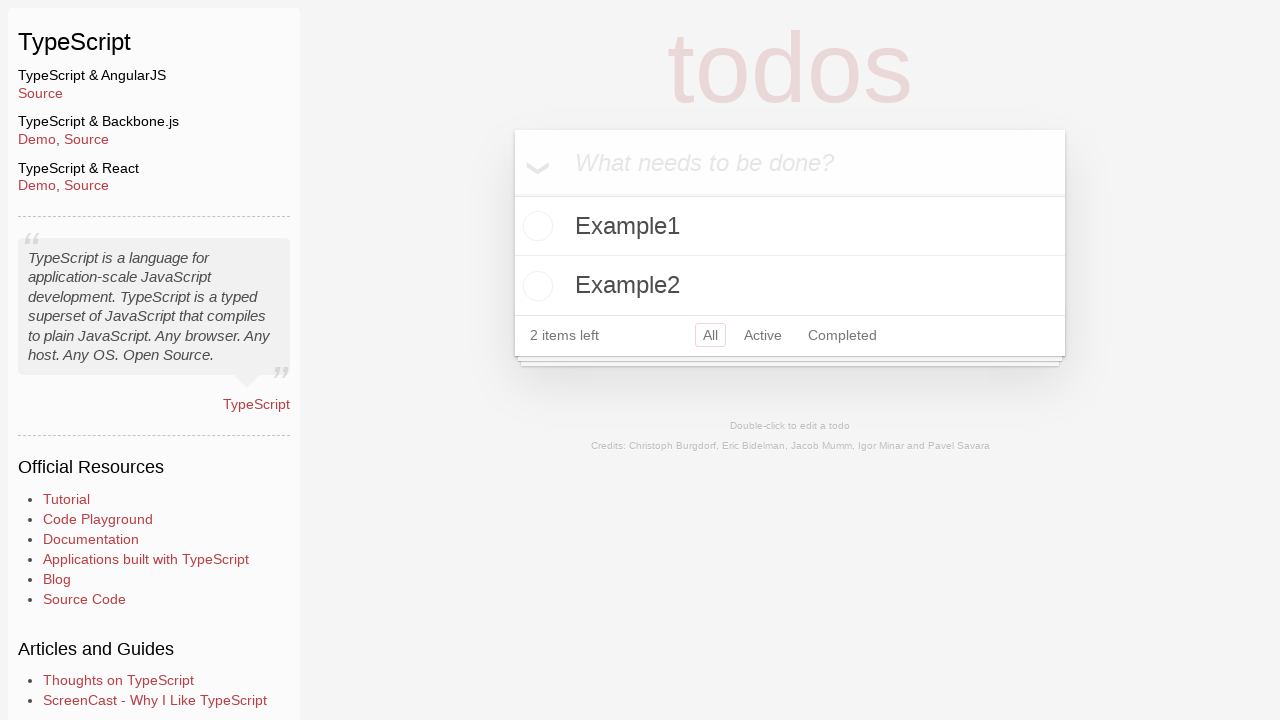

Marked Example2 as completed by clicking toggle checkbox at (535, 286) on li:has-text('Example2') .toggle
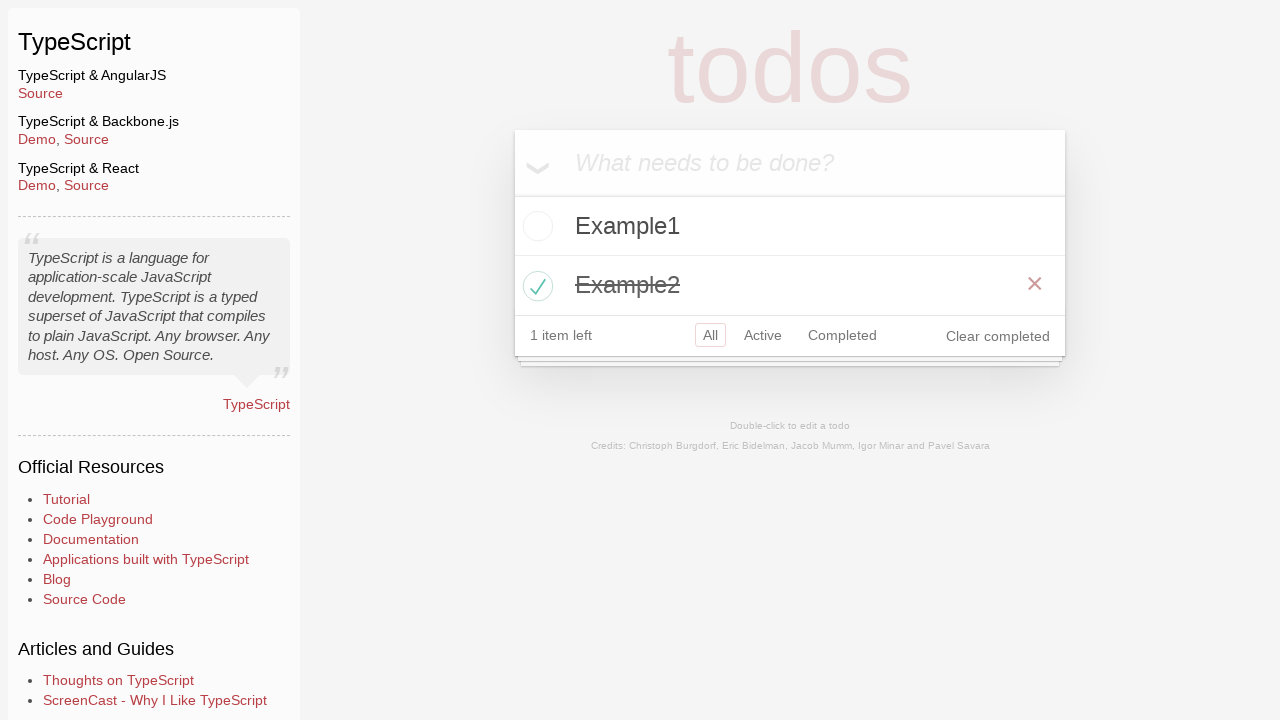

Navigated to /active URL to show only active todos
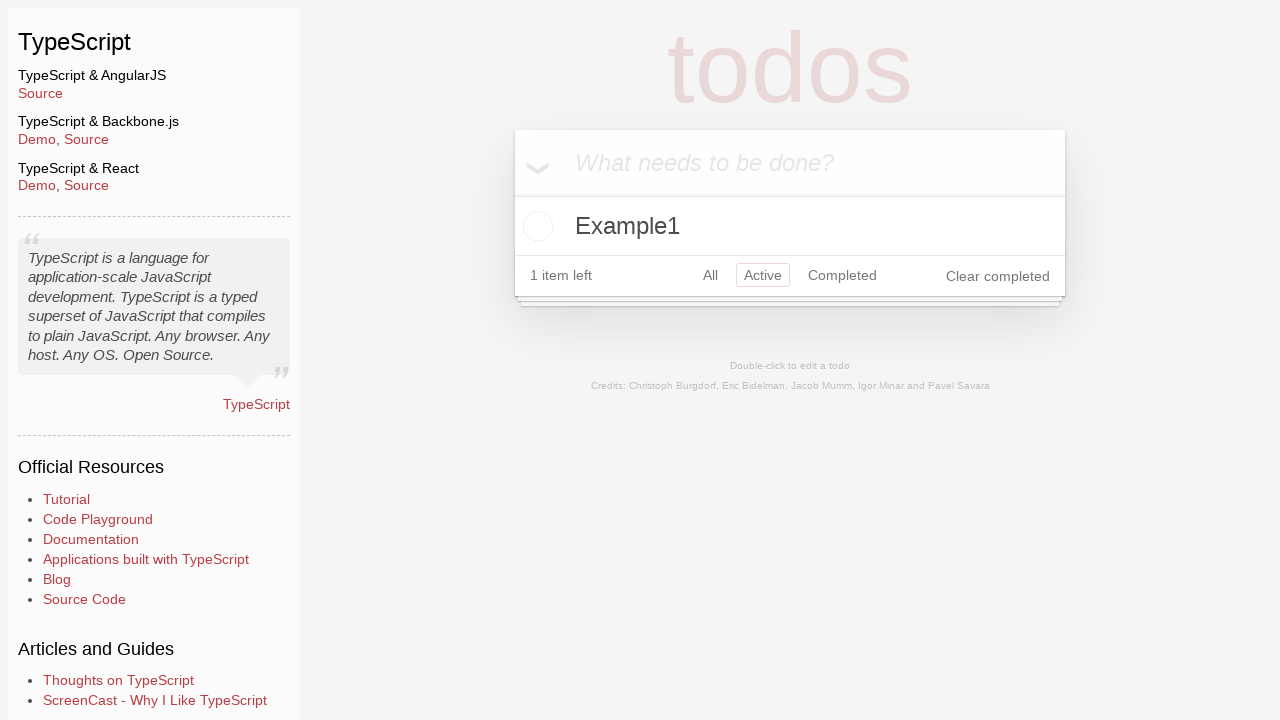

Verified that only Example1 (active todo) is visible on the page
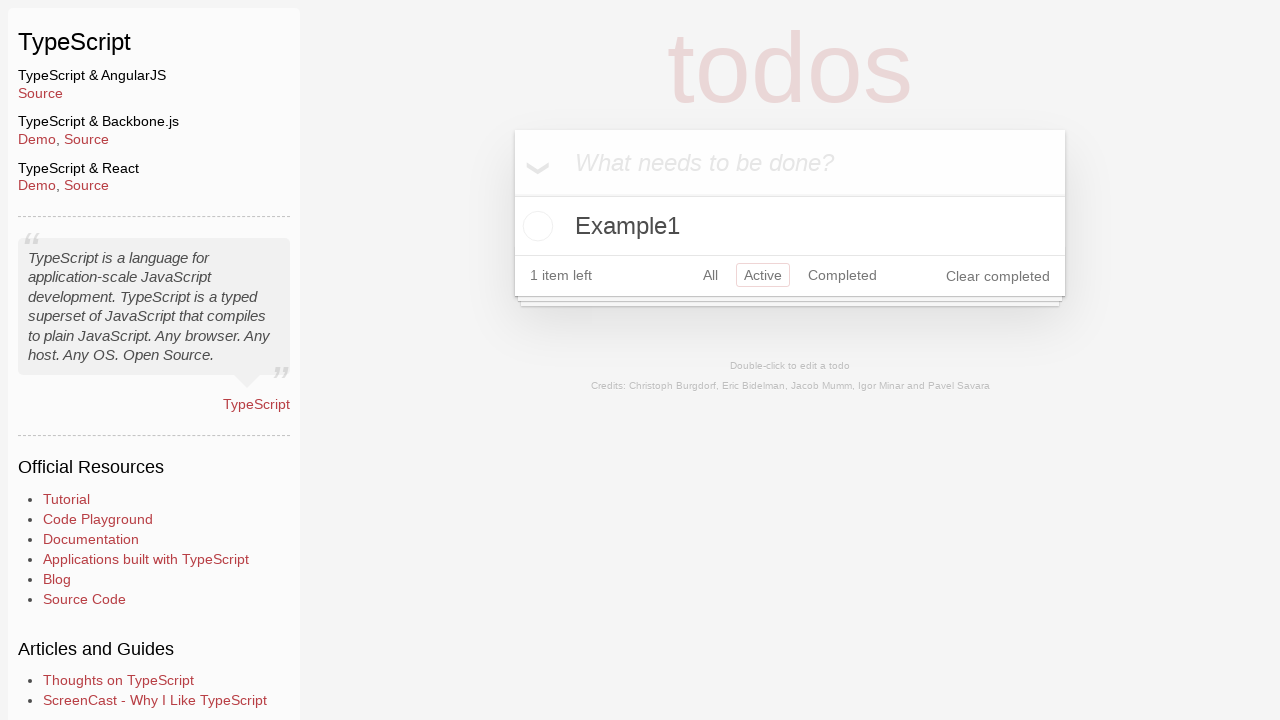

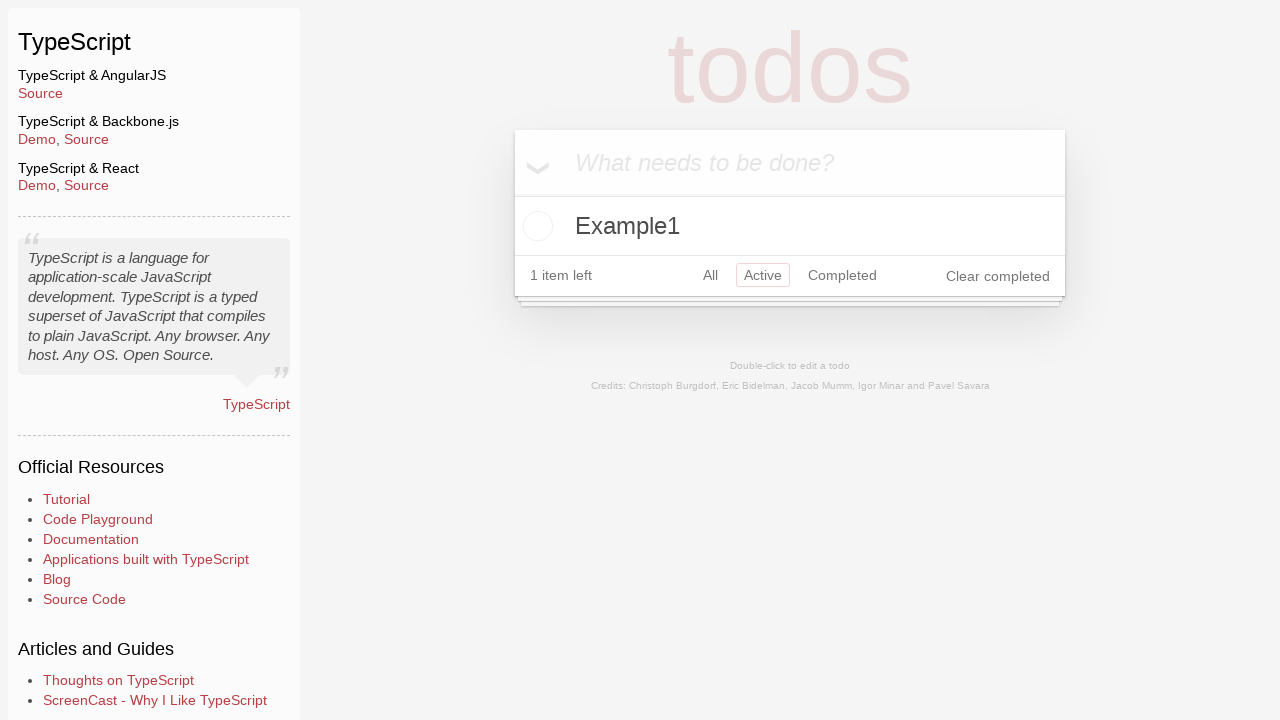